Tests tooltip functionality by hovering over elements to reveal tooltip text on two different websites

Starting URL: https://www.automationtestinginsider.com/p/blog-page.html

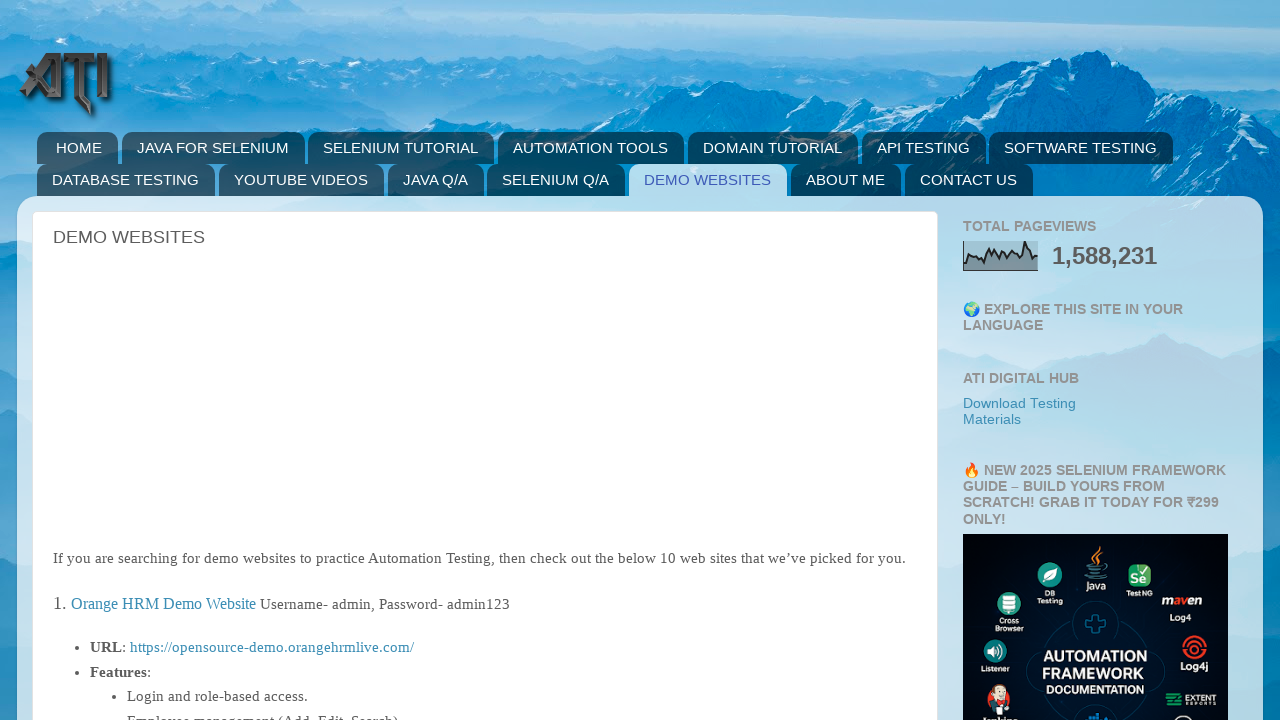

Located tooltip element on first site
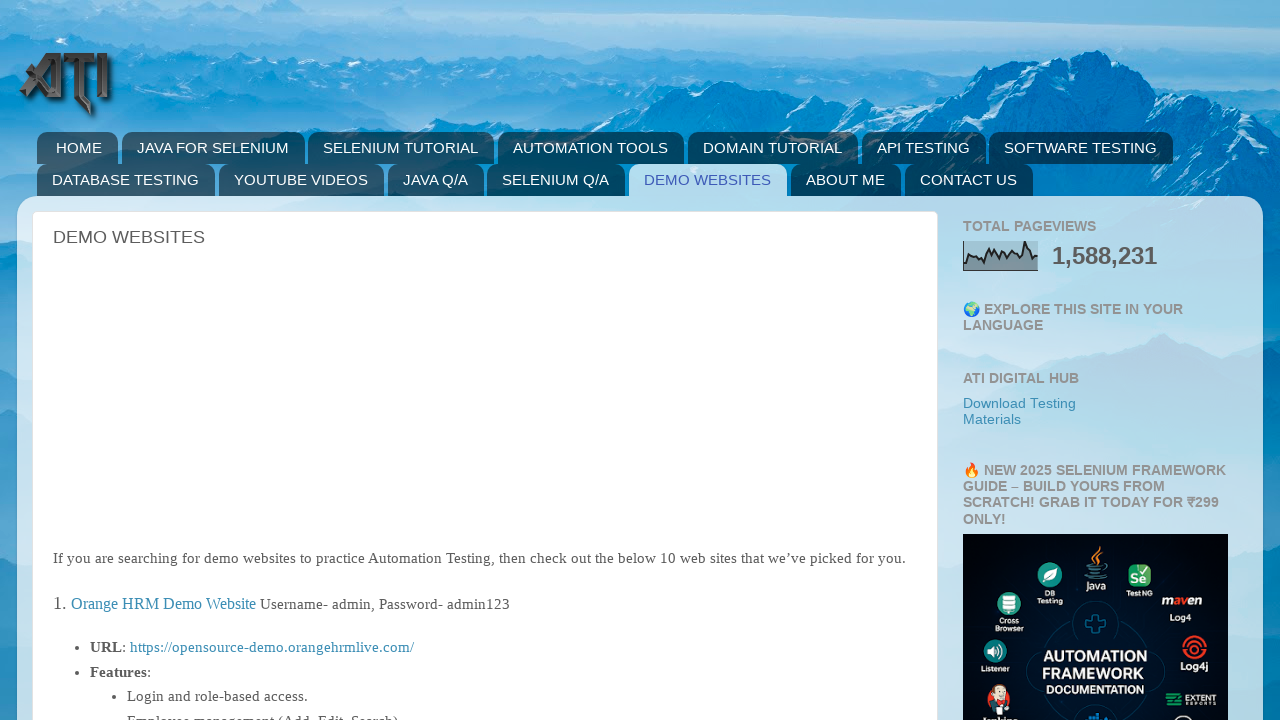

Waited for search input element to load
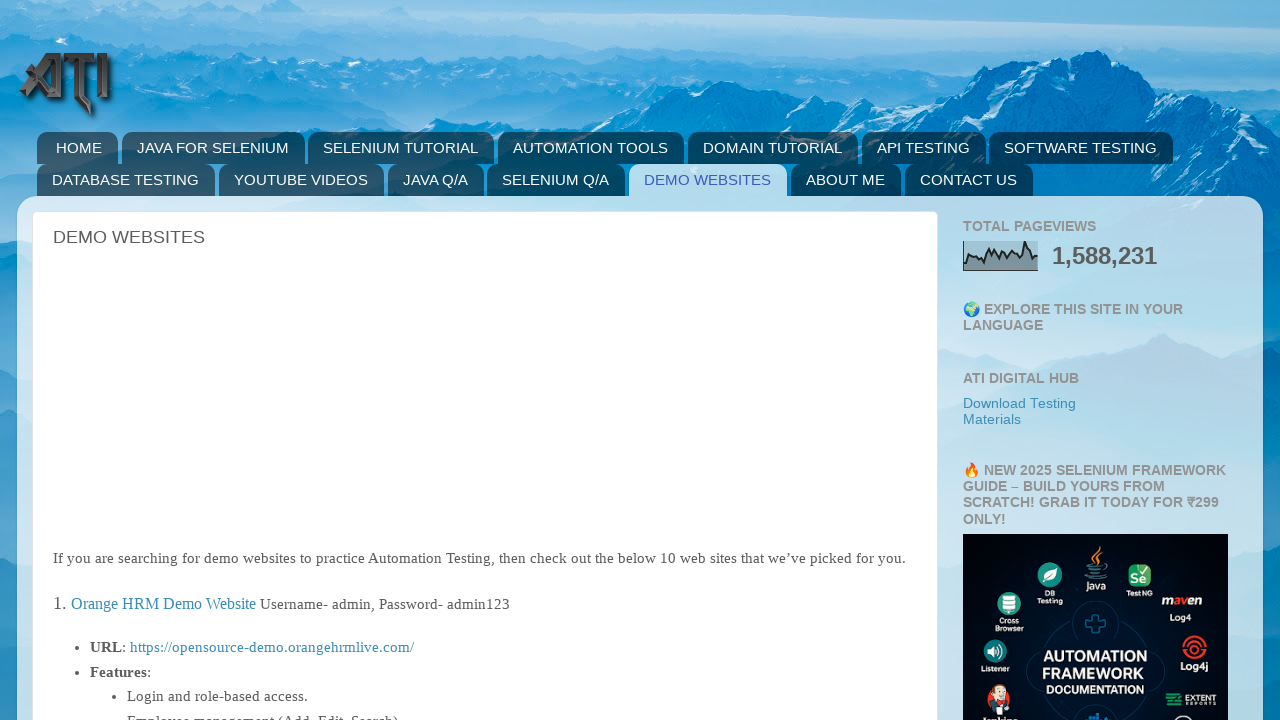

Navigated to W3Schools tooltip demo page
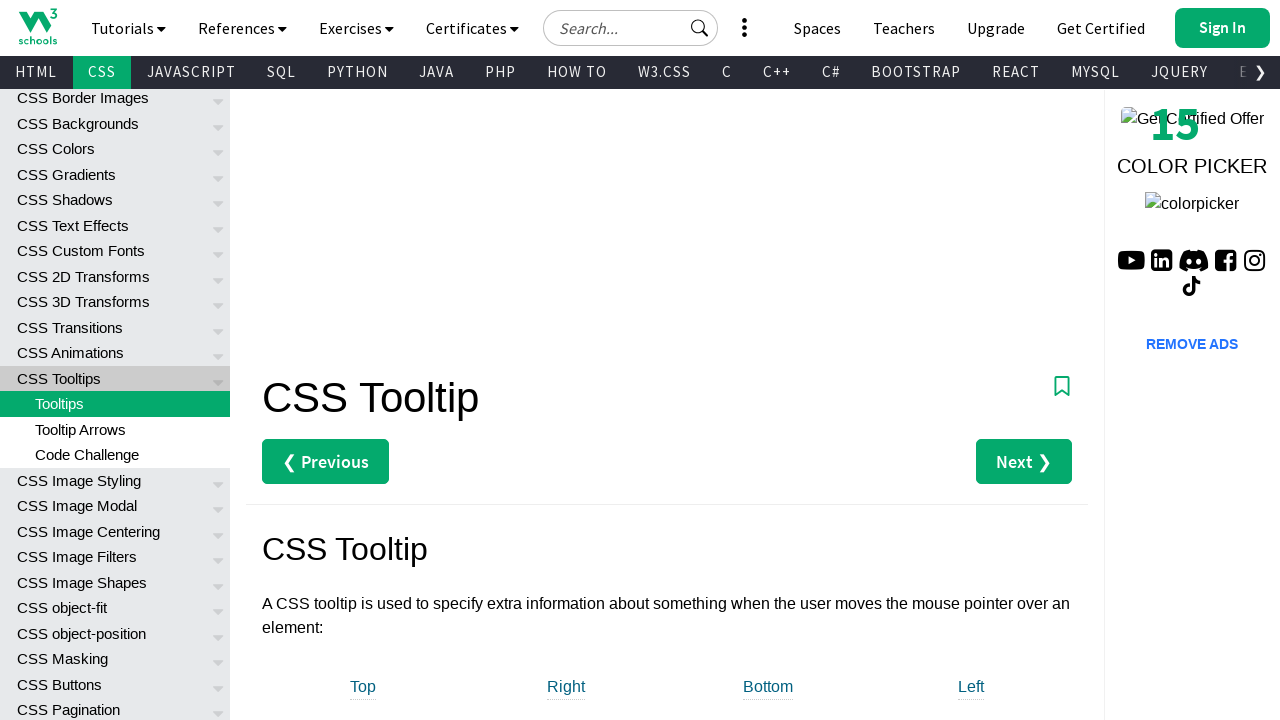

Waited 2 seconds for page to fully load
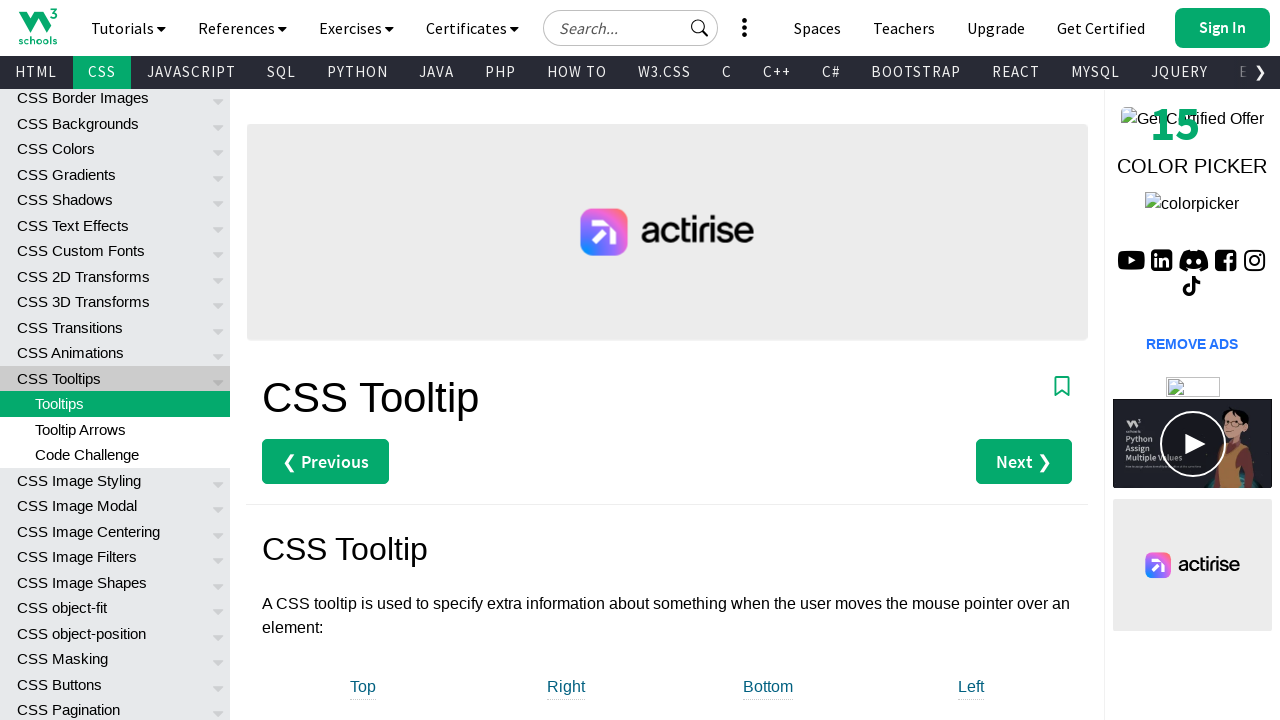

Located tooltip target element on W3Schools page
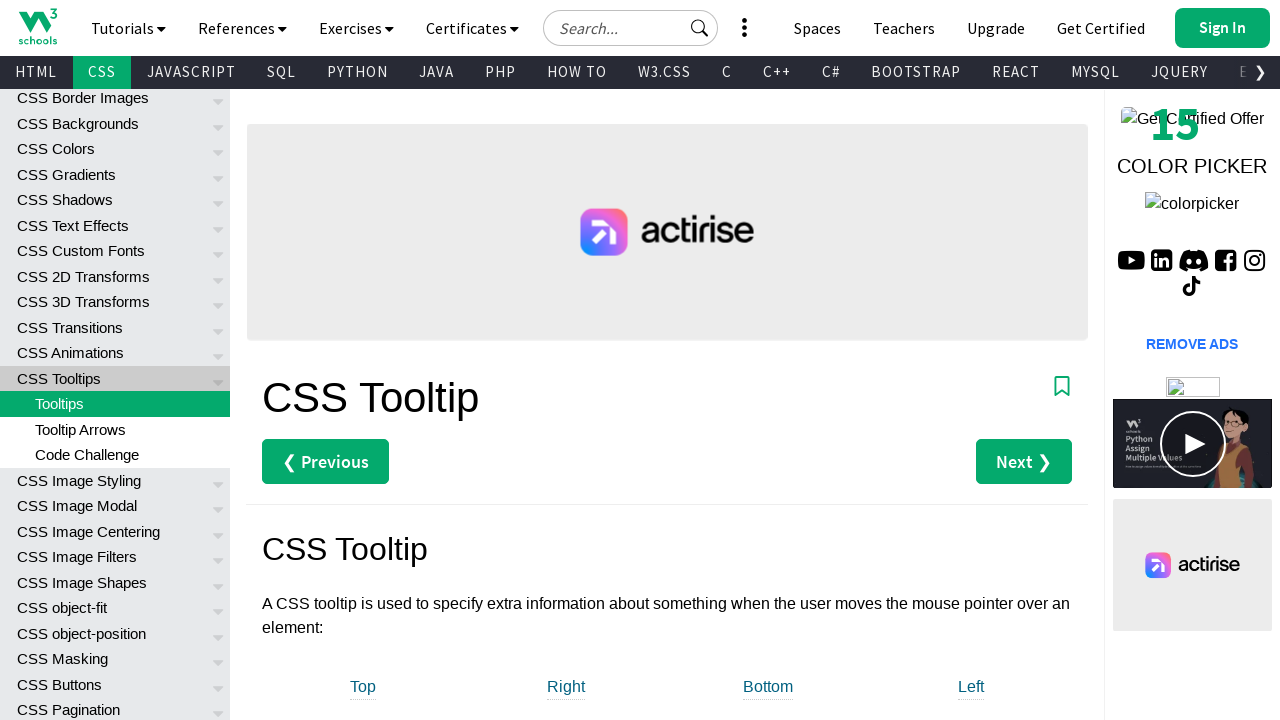

Hovered over tooltip target element at (768, 688) on div.w3-quarter:nth-child(3) div.tooltip
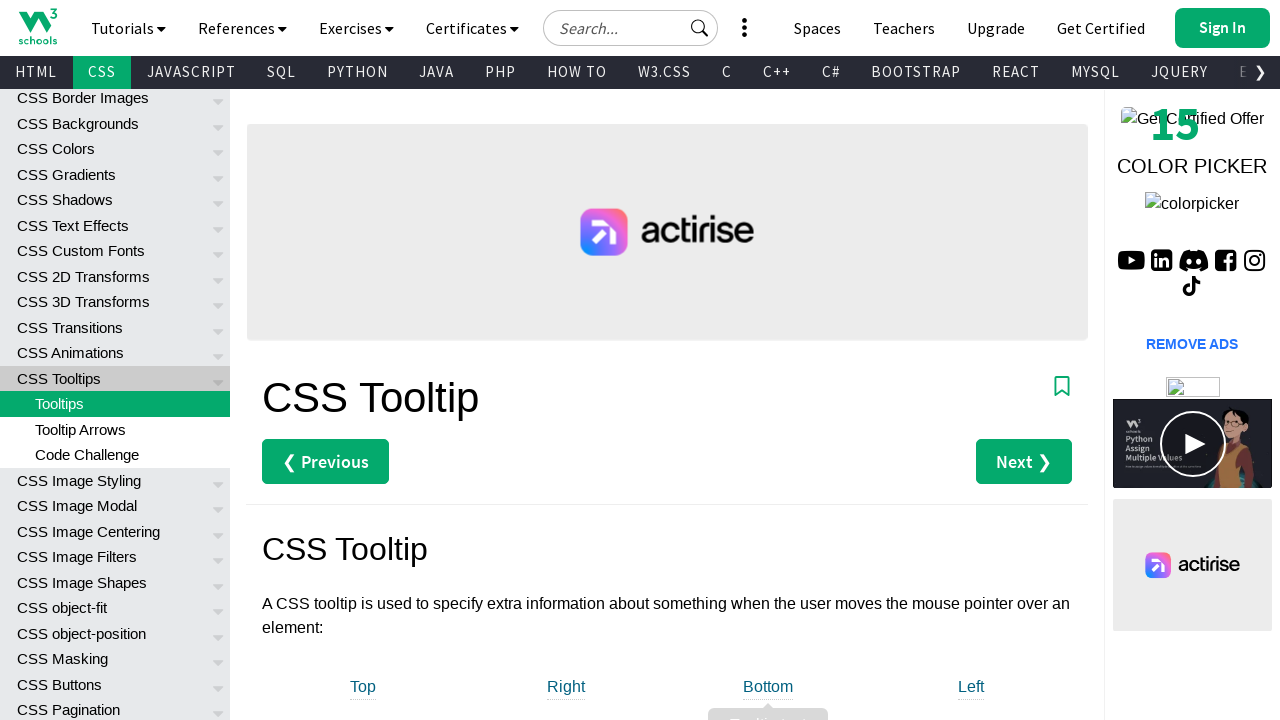

Waited 1 second for tooltip animation
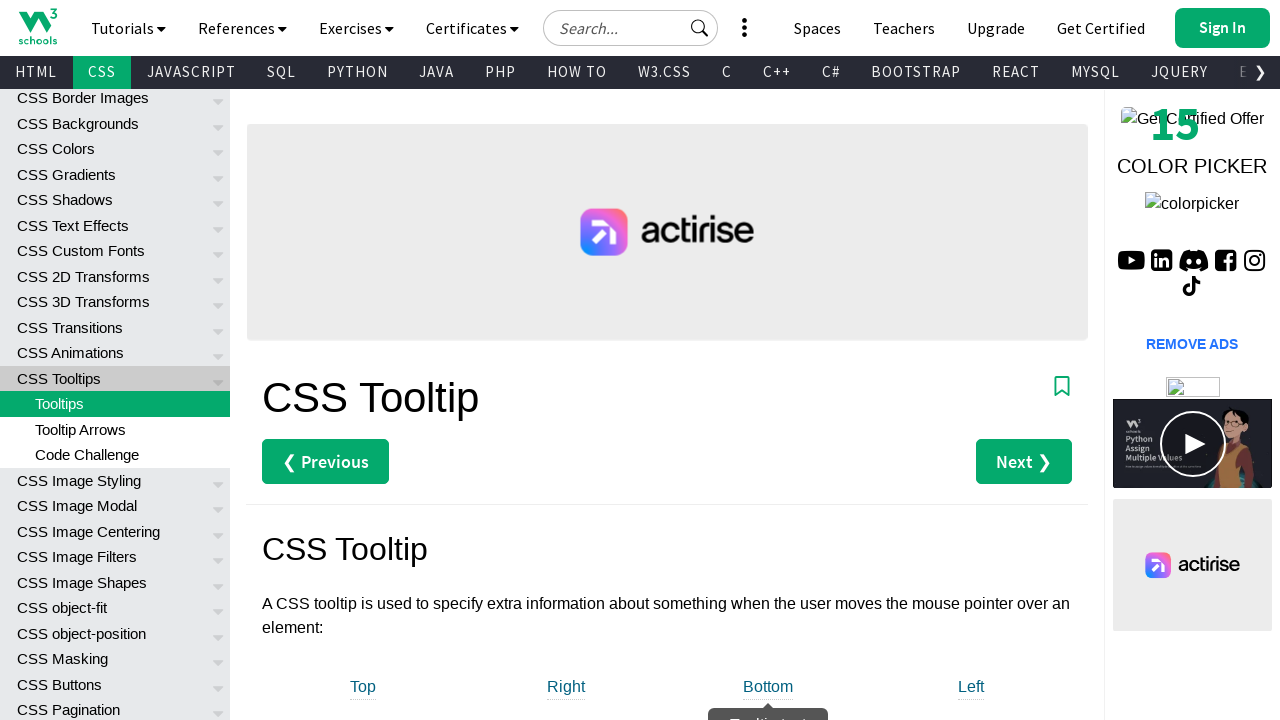

Verified tooltip text is visible
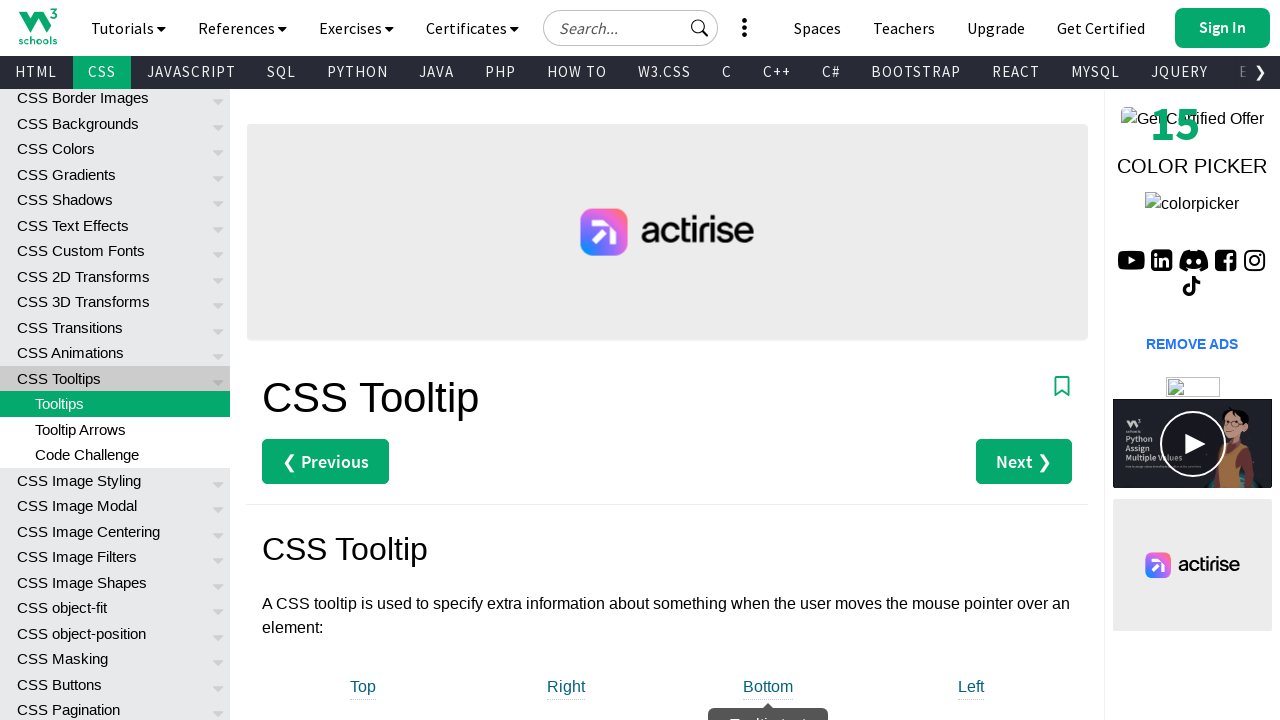

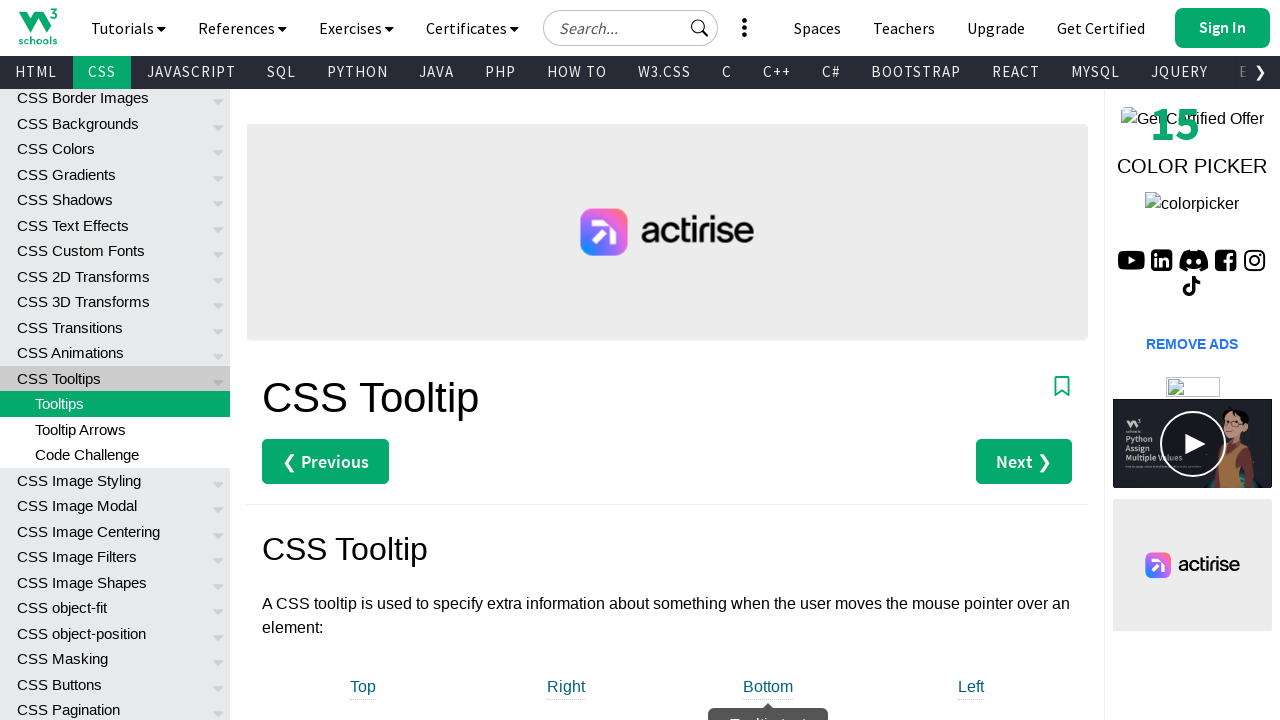